Navigates to Flipkart homepage and maximizes the browser window to verify the page loads correctly

Starting URL: https://www.flipkart.com

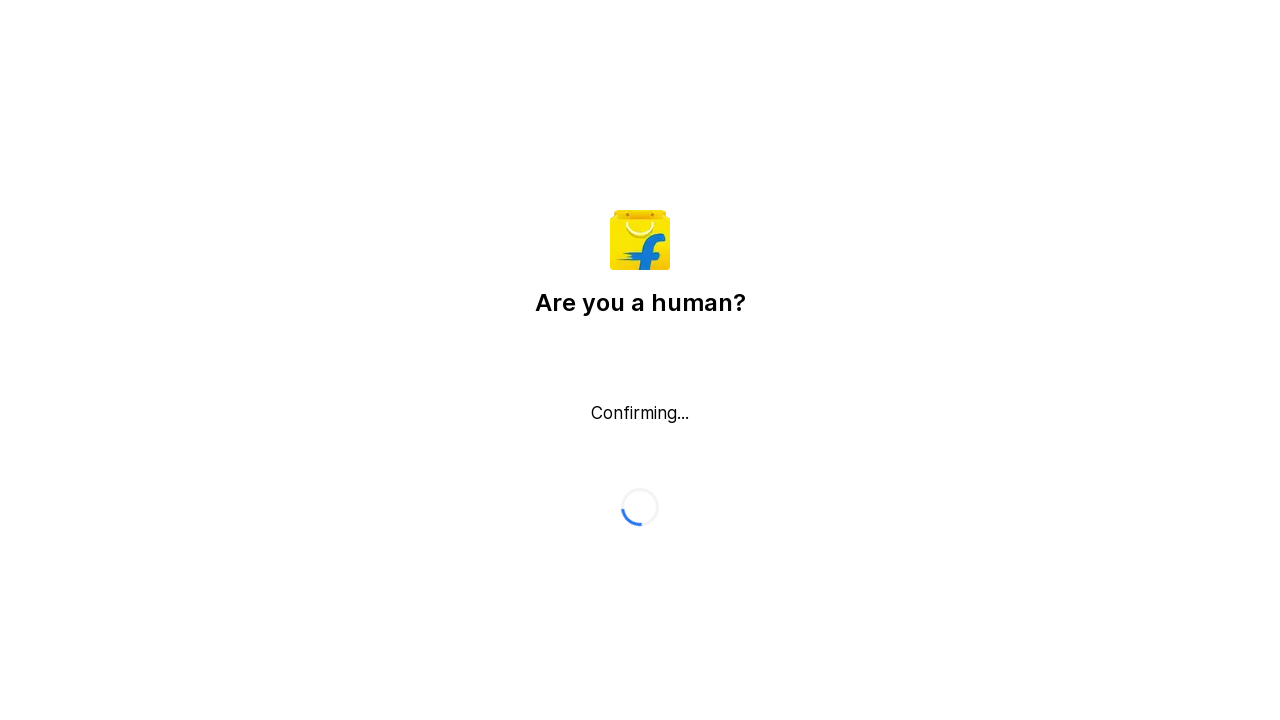

Waited for page to reach domcontentloaded state
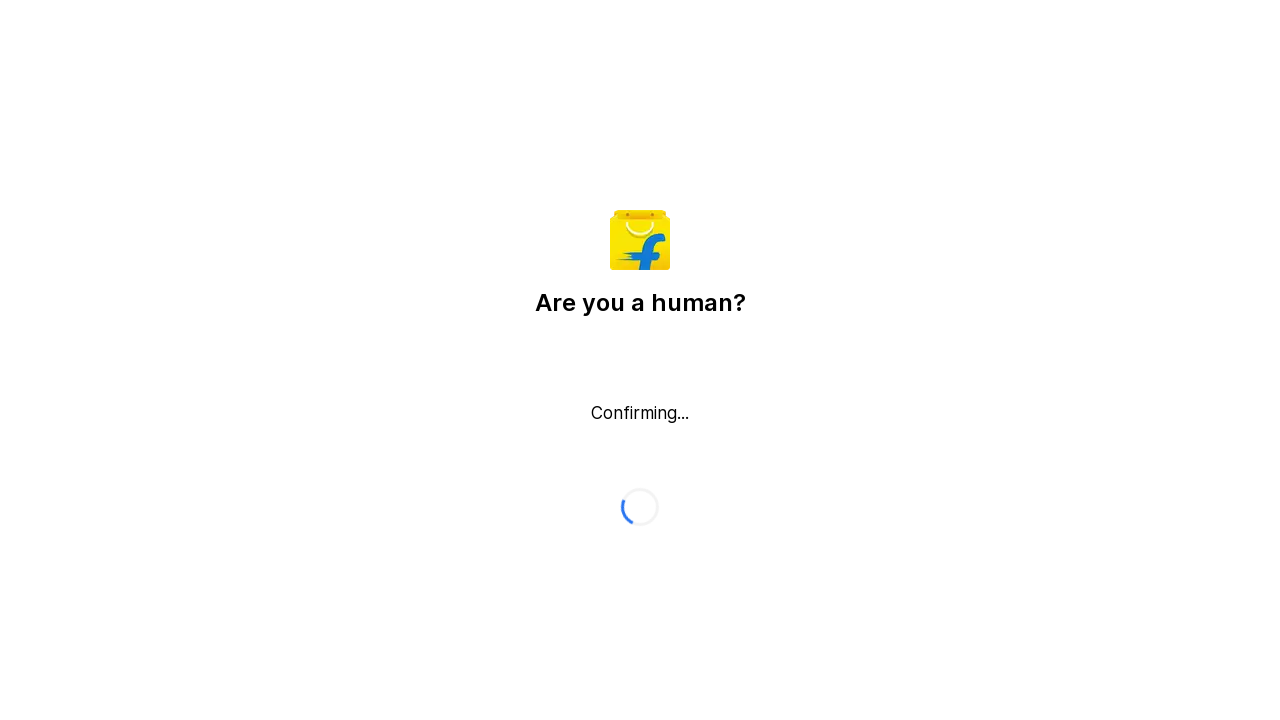

Verified body element is present on Flipkart homepage
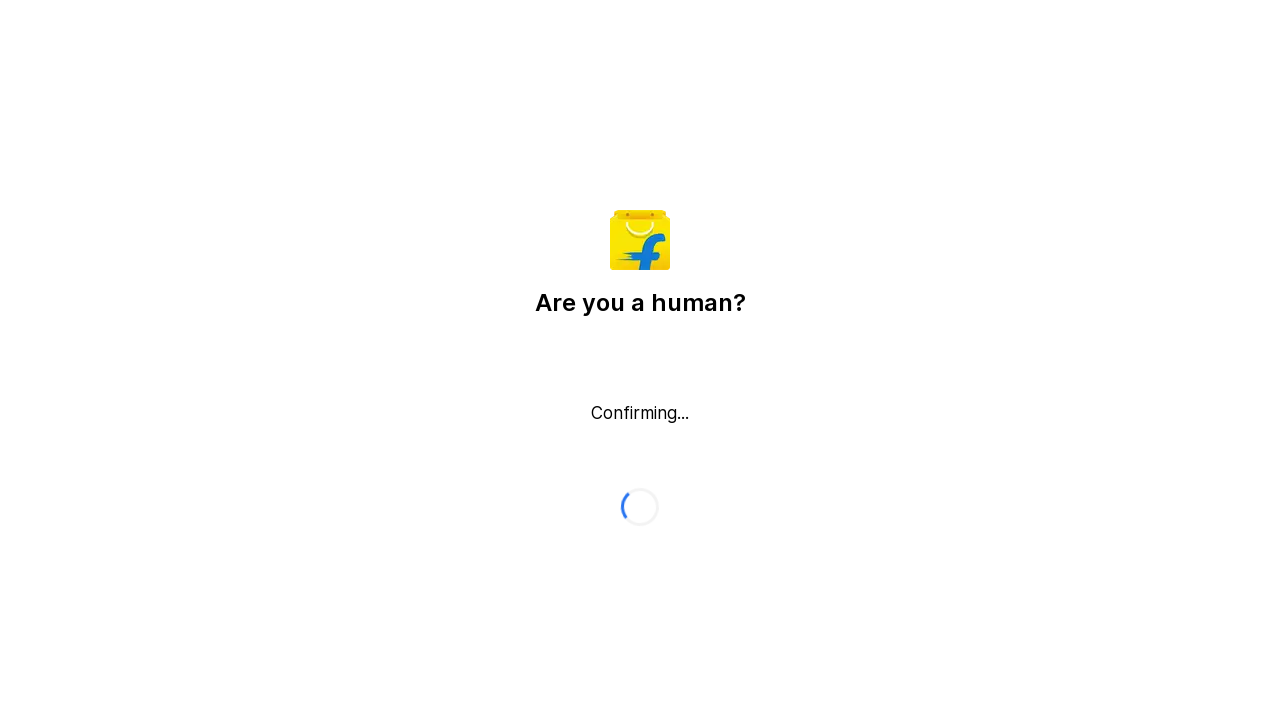

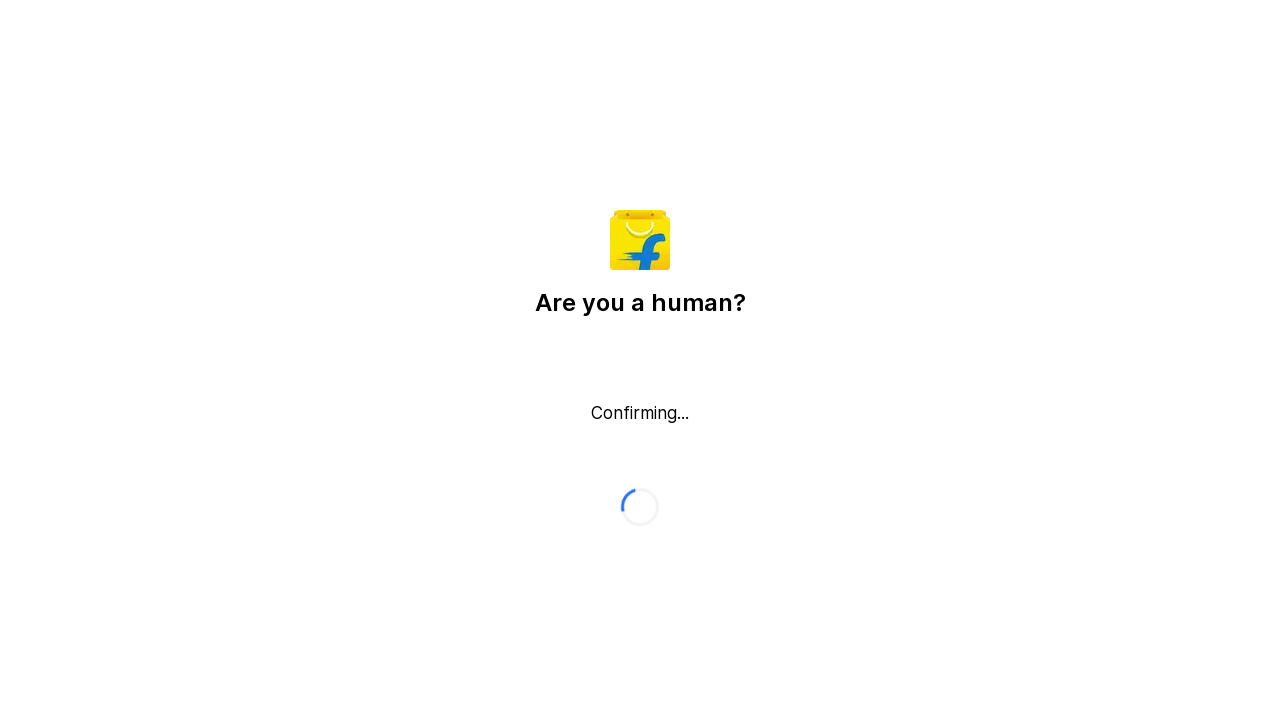